Tests progress bar functionality by starting the progress bar, waiting until it reaches 75%, then stopping it and verifying the result

Starting URL: http://www.uitestingplayground.com/progressbar

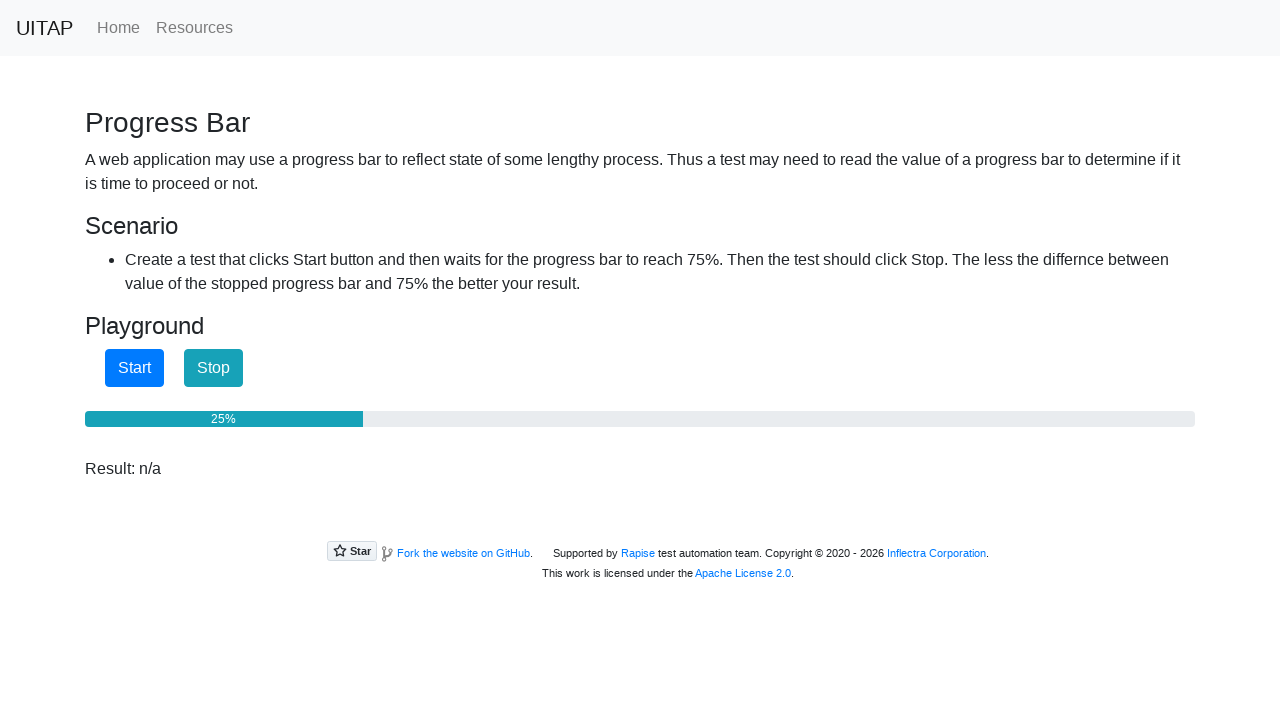

Clicked start button to begin progress bar at (134, 368) on #startButton
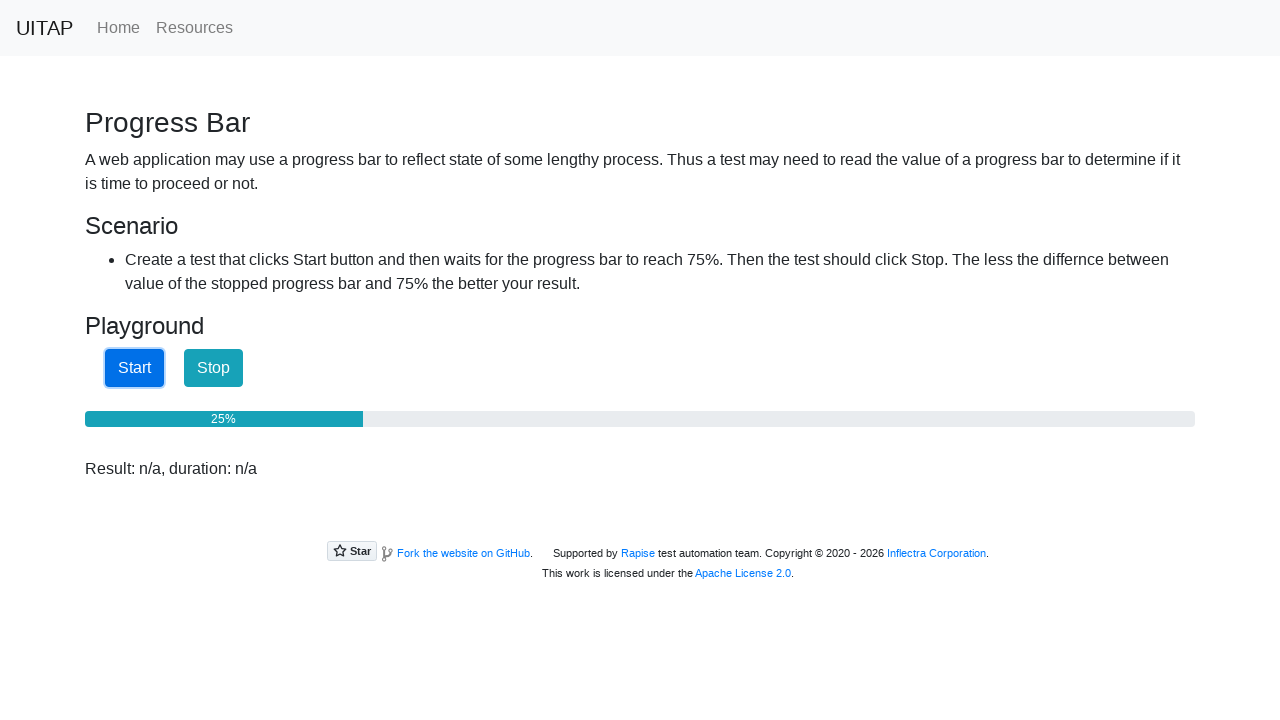

Progress bar reached 75%
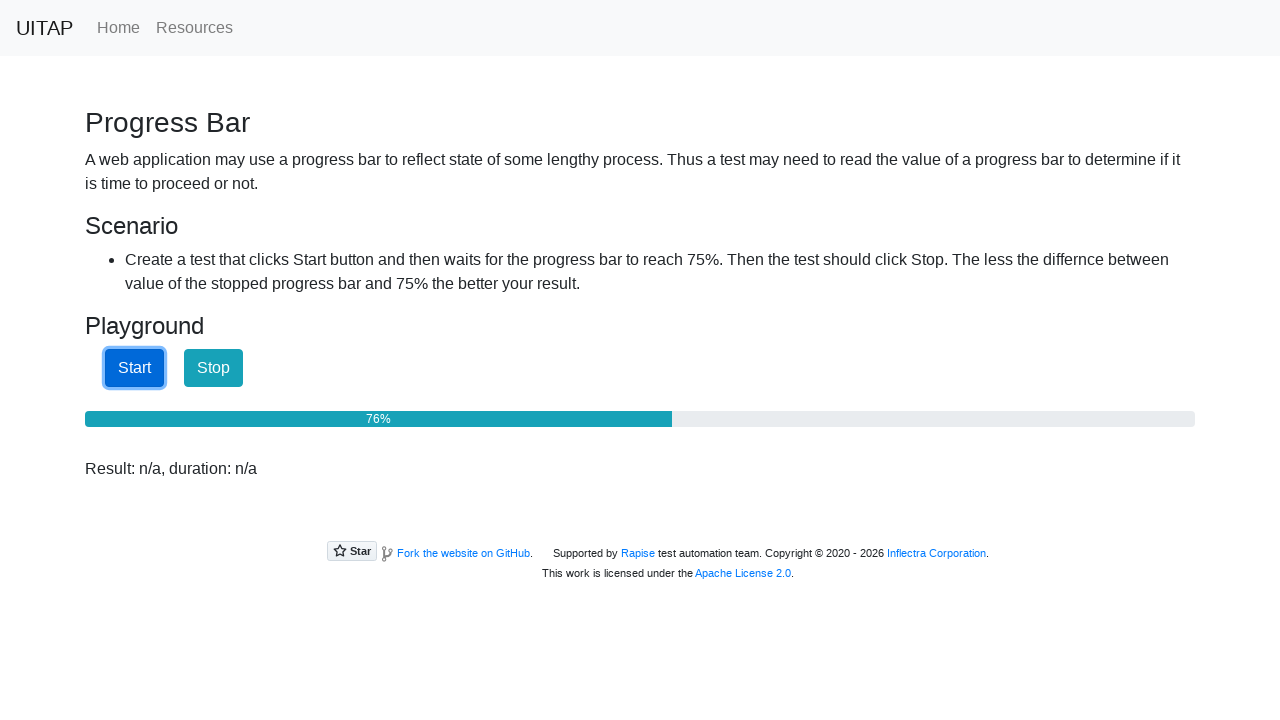

Clicked stop button to stop the progress bar at (214, 368) on #stopButton
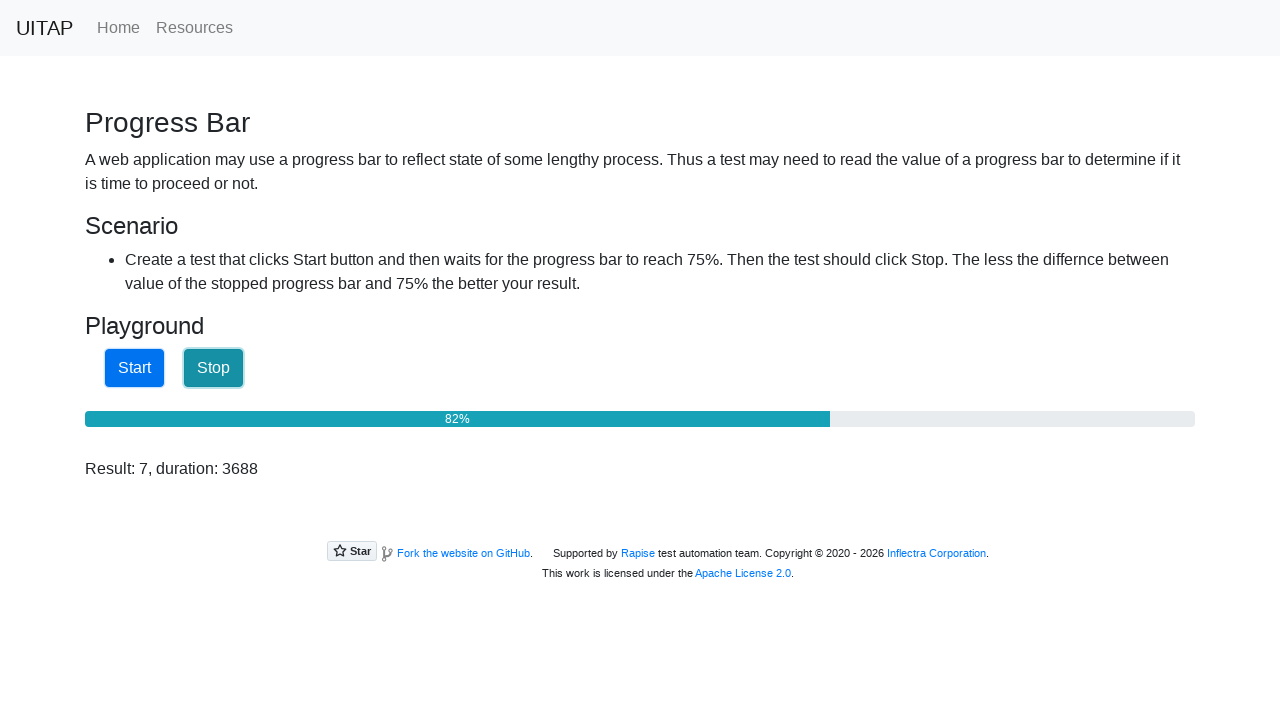

Result text is displayed
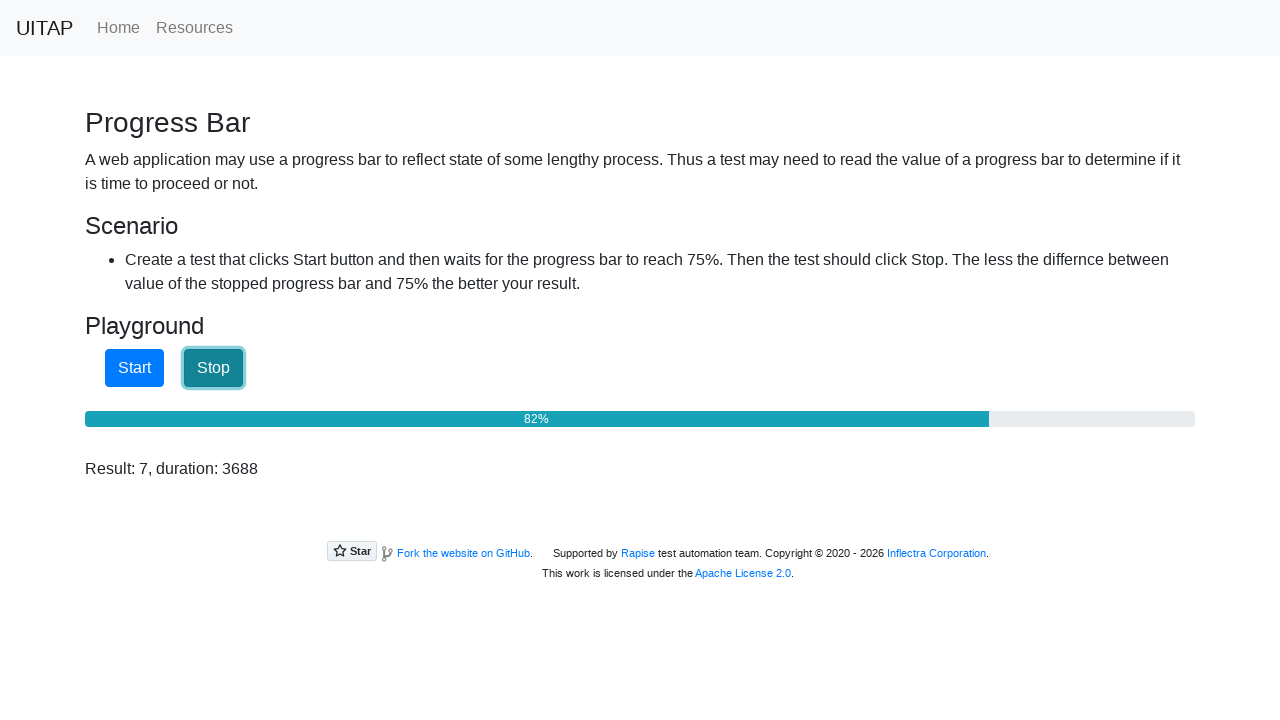

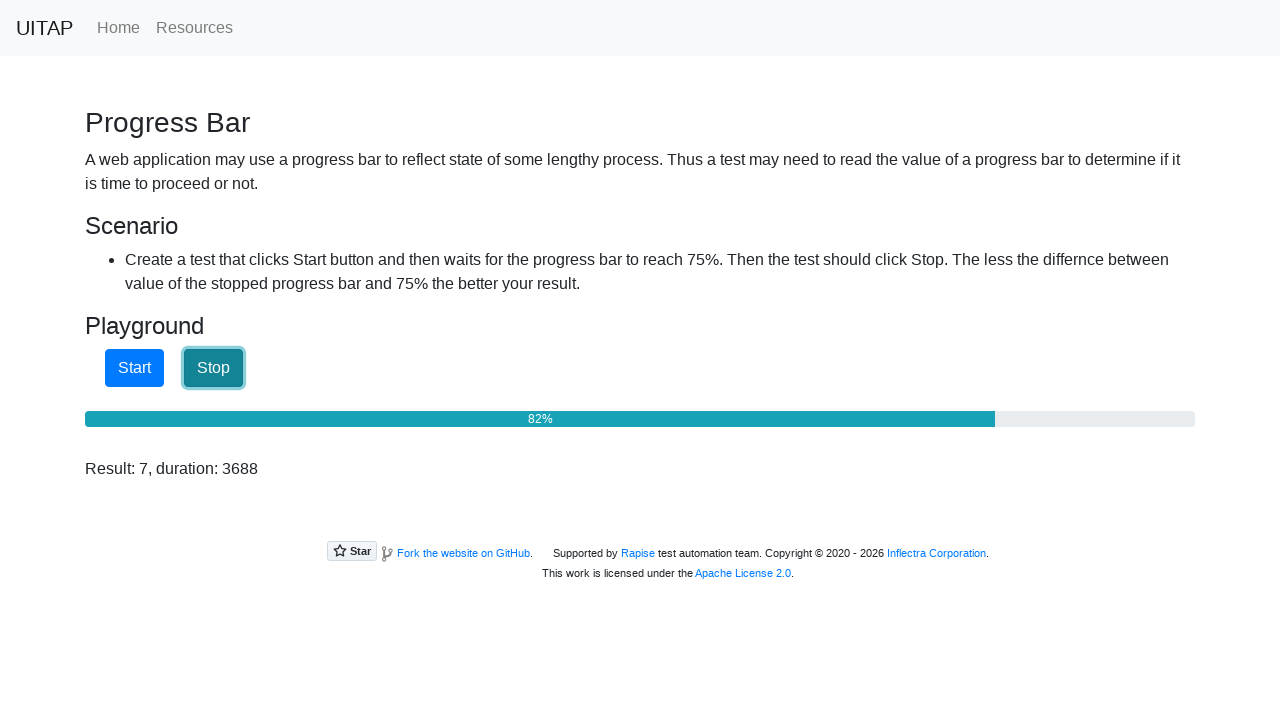